Tests dropdown selection functionality on a Salesforce form by selecting job title and company size options

Starting URL: https://www.salesforce.com/in/form/sem/salesforce-crm/?d=7013y000002hbRLAAY&nc=7013y000000a9thAAA&utm_source=google&utm_medium=paid_search&utm_campaign=apac_in_alllobcon&utm_content=brand-en-multi-product-search_salesforce-crm_7013y000002hbrlaay_7013y000002hbRLAAY&utm_term=Salesforce&ef_id=Cj0KCQjww5u2BhDeARIsALBuLnPfqy3BeTQjkdZa7cQxeSdCBjtA3eZUhOMcG8OnaDI2W79yuA7jL6UaAuqsEALw_wcB:G:s&s_kwcid=AL!4720!3!676565784220!e!!g!!salesforce&&ev_sid=3&ev_ln=salesforce&ev_lx=kwd-94920873&ev_crx=676565784220&ev_mt=e&ev_n=g&ev_ltx=&ev_pl=&ev_pos=&ev_dvc=c&ev_dvm=&ev_phy=9061995&ev_loc=&ev_cx=16895847353&ev_ax=137218384684&ev_efid=Cj0KCQjww5u2BhDeARIsALBuLnPfqy3BeTQjkdZa7cQxeSdCBjtA3eZUhOMcG8OnaDI2W79yuA7jL6UaAuqsEALw_wcB:G:s&url=!https://clickserve.dartsearch.net/link/click%3flid=43700074078535017&ds_s_kwgid=58700008151233901&gad_source=1&gclid=Cj0KCQjww5u2BhDeARIsALBuLnPfqy3BeTQjkdZa7cQxeSdCBjtA3eZUhOMcG8OnaDI2W79yuA7jL6UaAuqsEALw_wcB&gclsrc=aw.ds

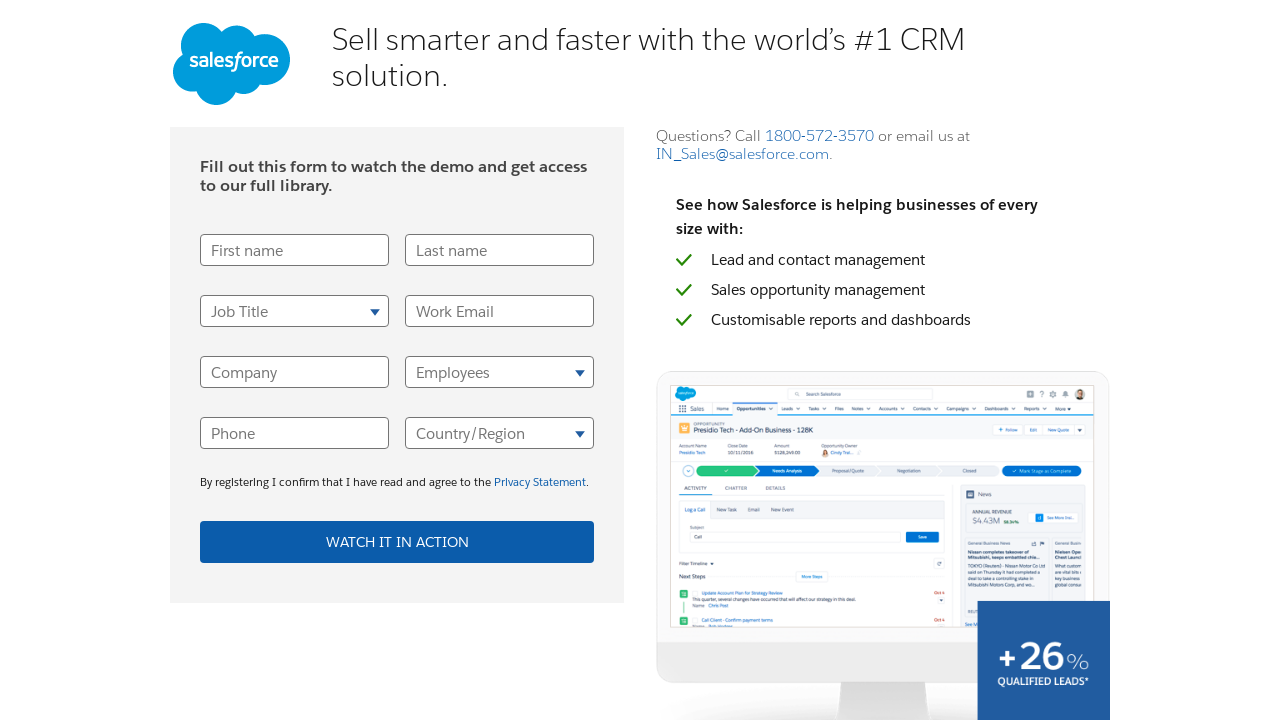

Selected 'Student / Job Seeker / Personal Interest' from job title dropdown on select[name='UserTitle']
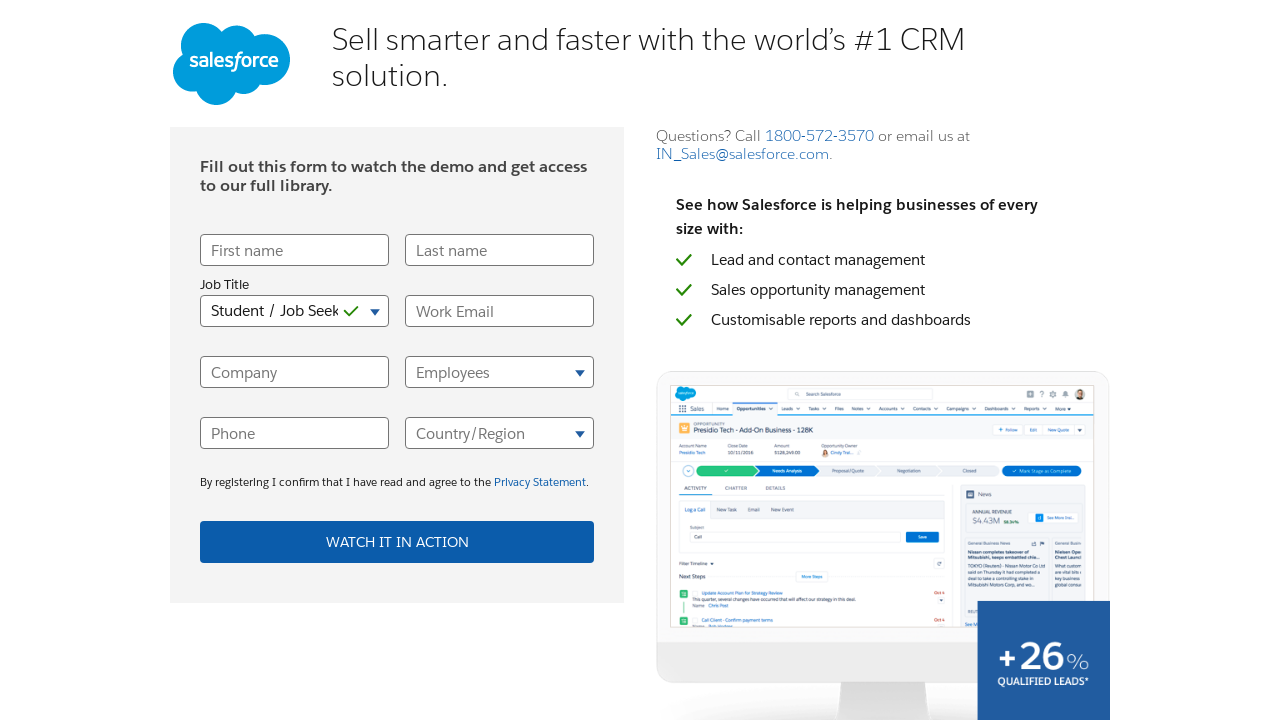

Selected company employees size option at index 4 from dropdown on select[name='CompanyEmployees']
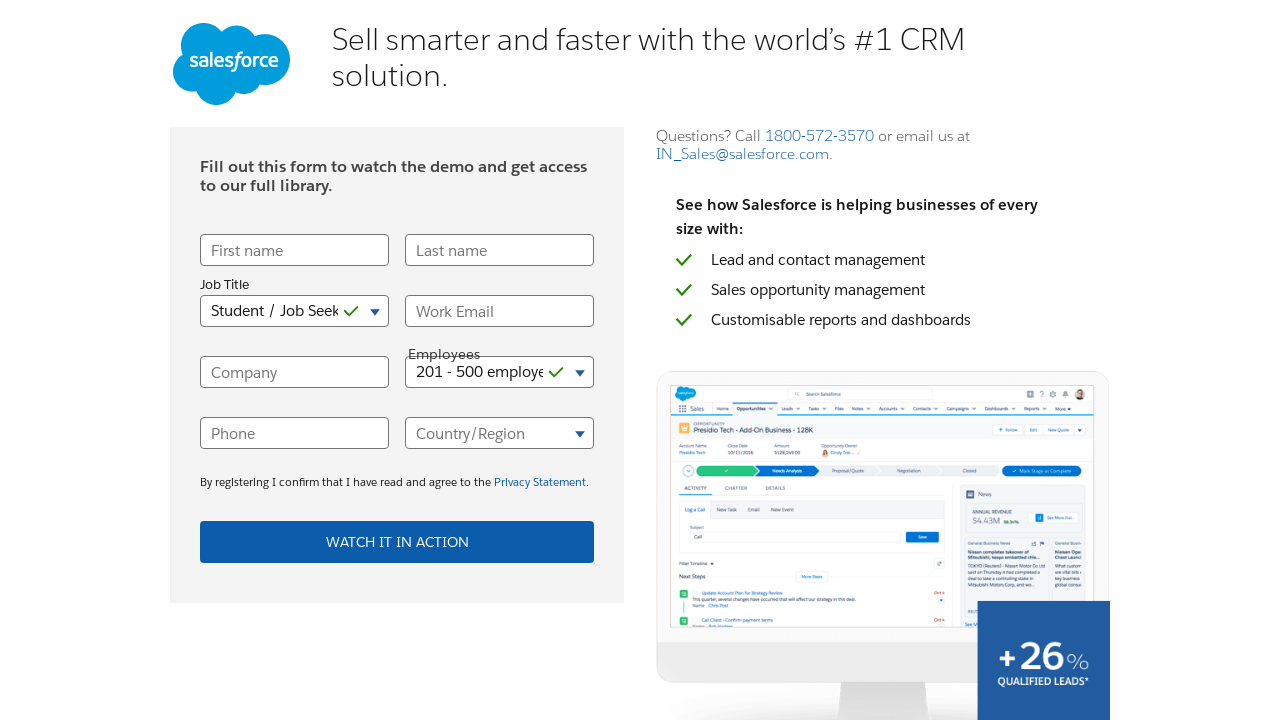

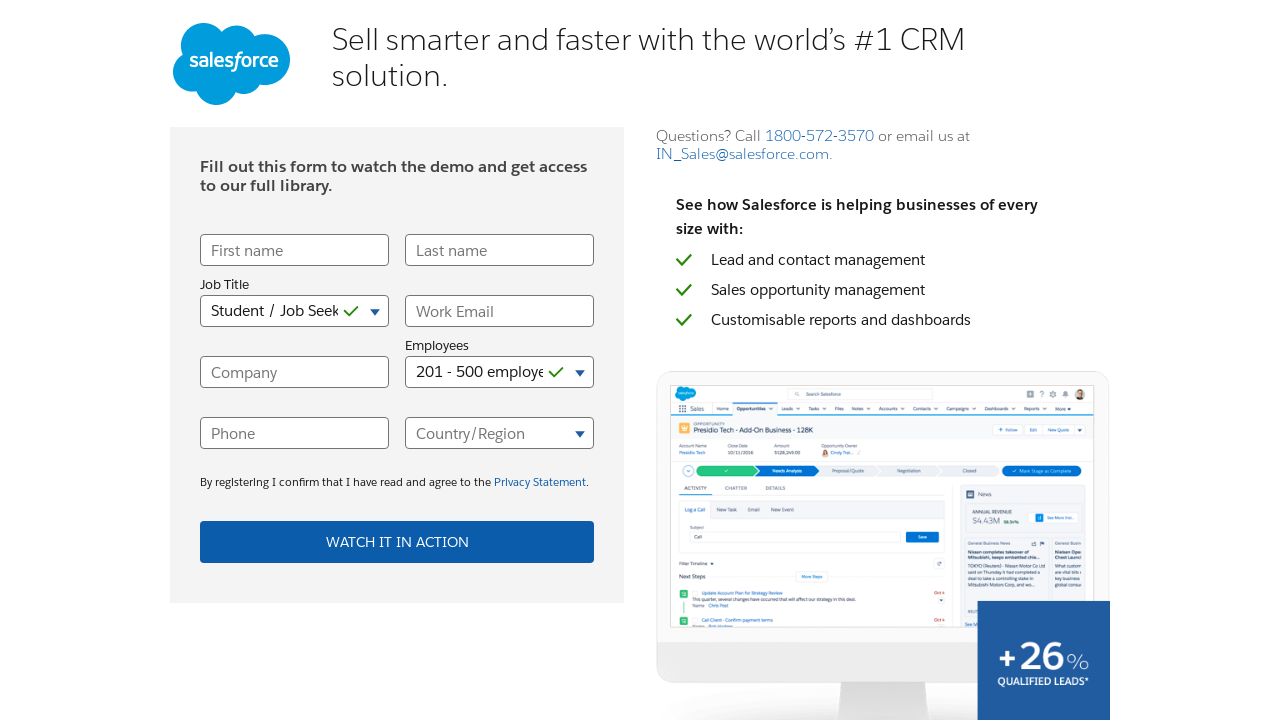